Tests the search functionality on a product offers page by searching for "Rice" and verifying that filtered results match the search term

Starting URL: https://rahulshettyacademy.com/seleniumPractise/#/offers

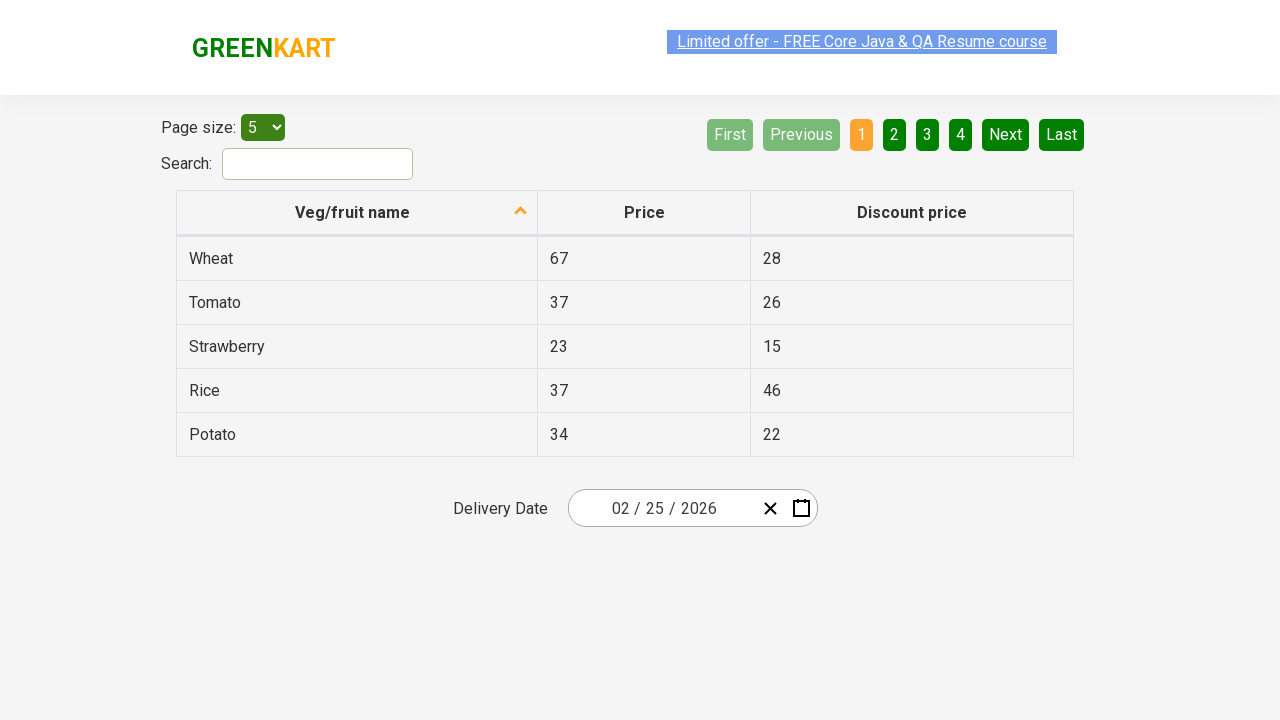

Filled search field with 'Rice' on input#search-field
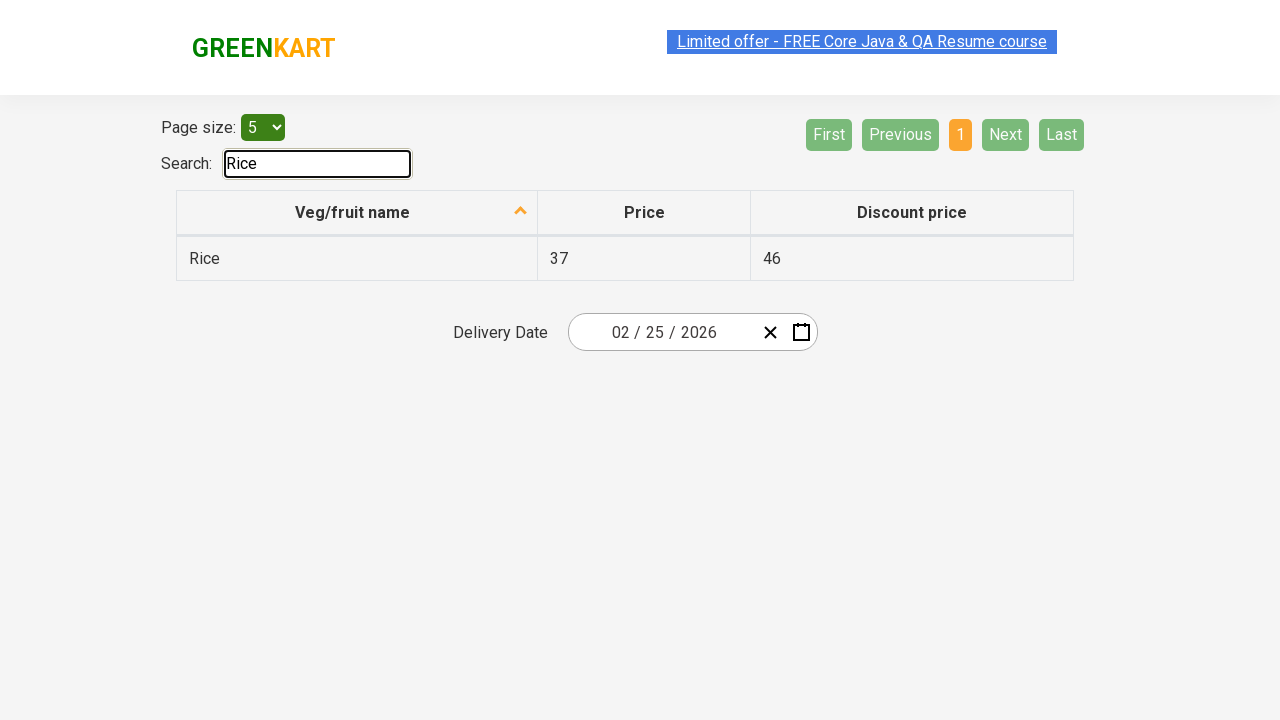

Waited for product table to load
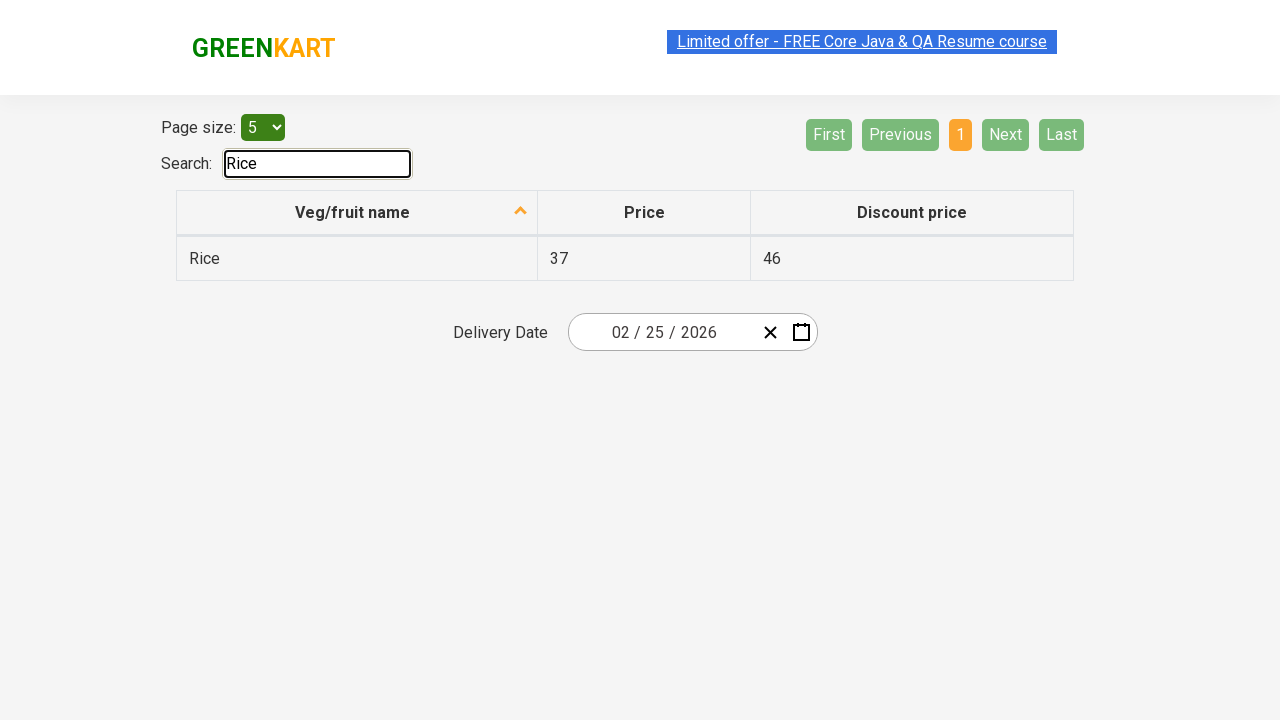

Retrieved all product names from first column
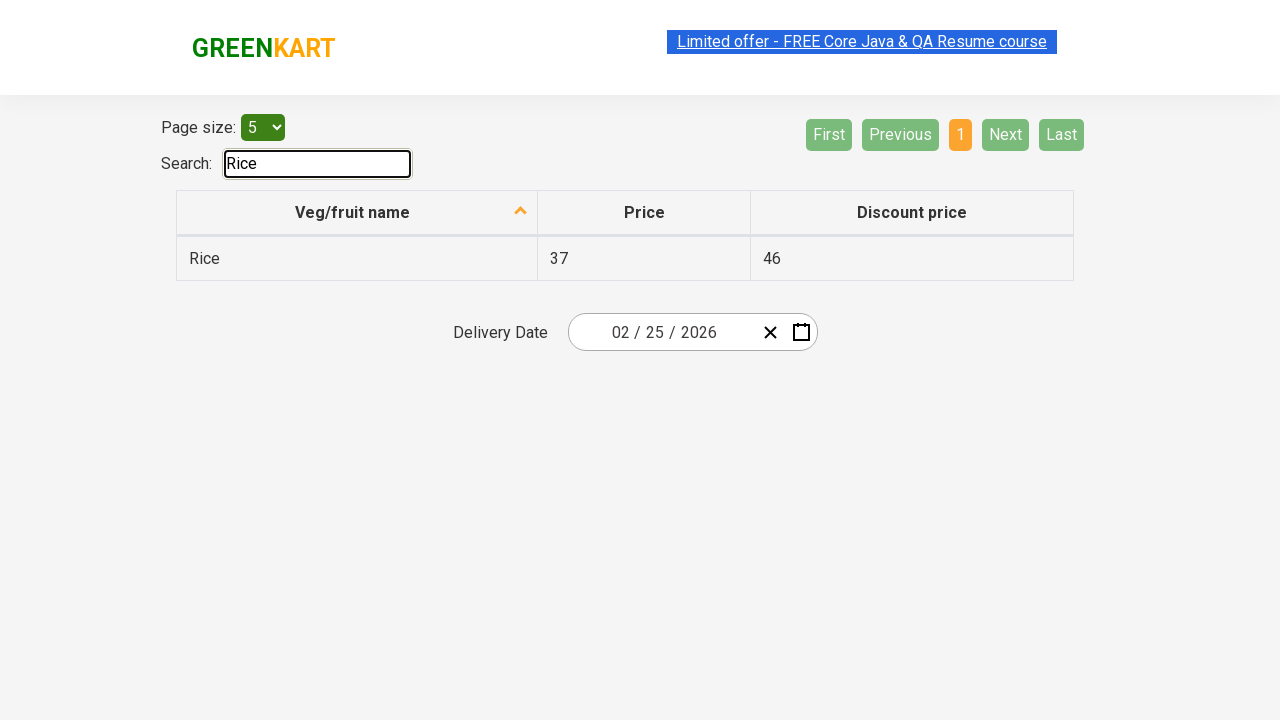

Verified product 'Rice' contains 'Rice'
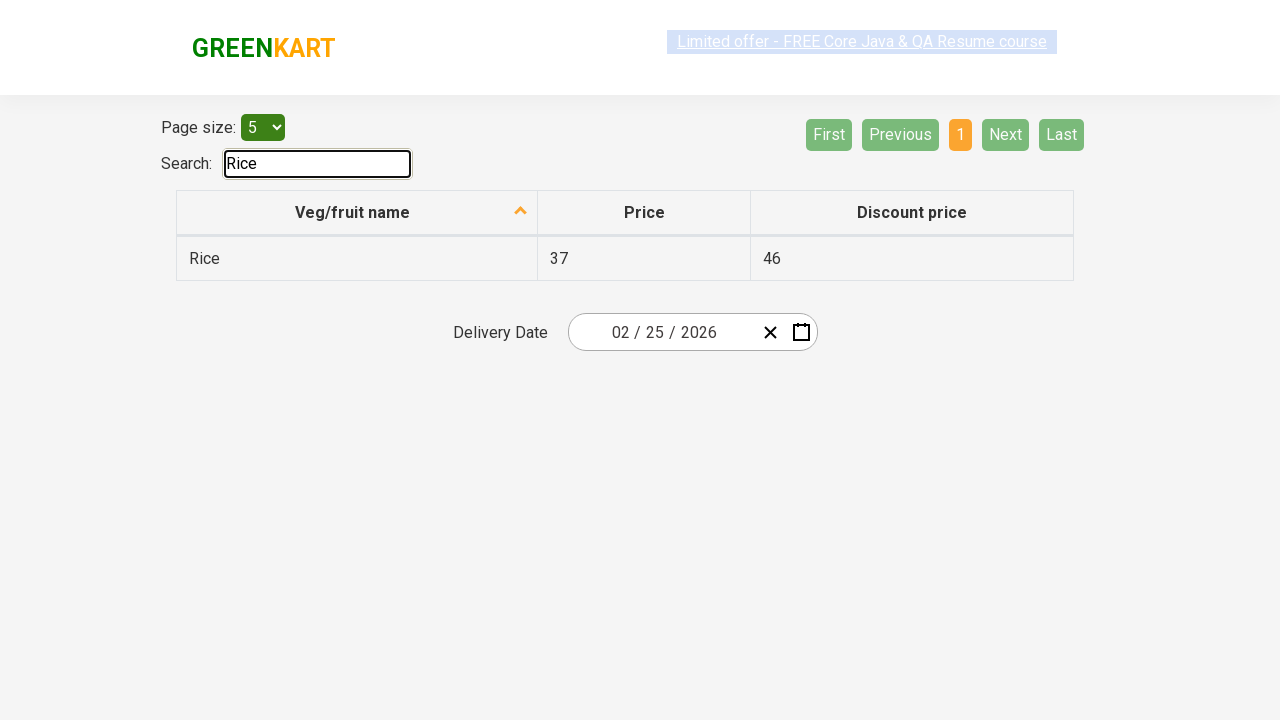

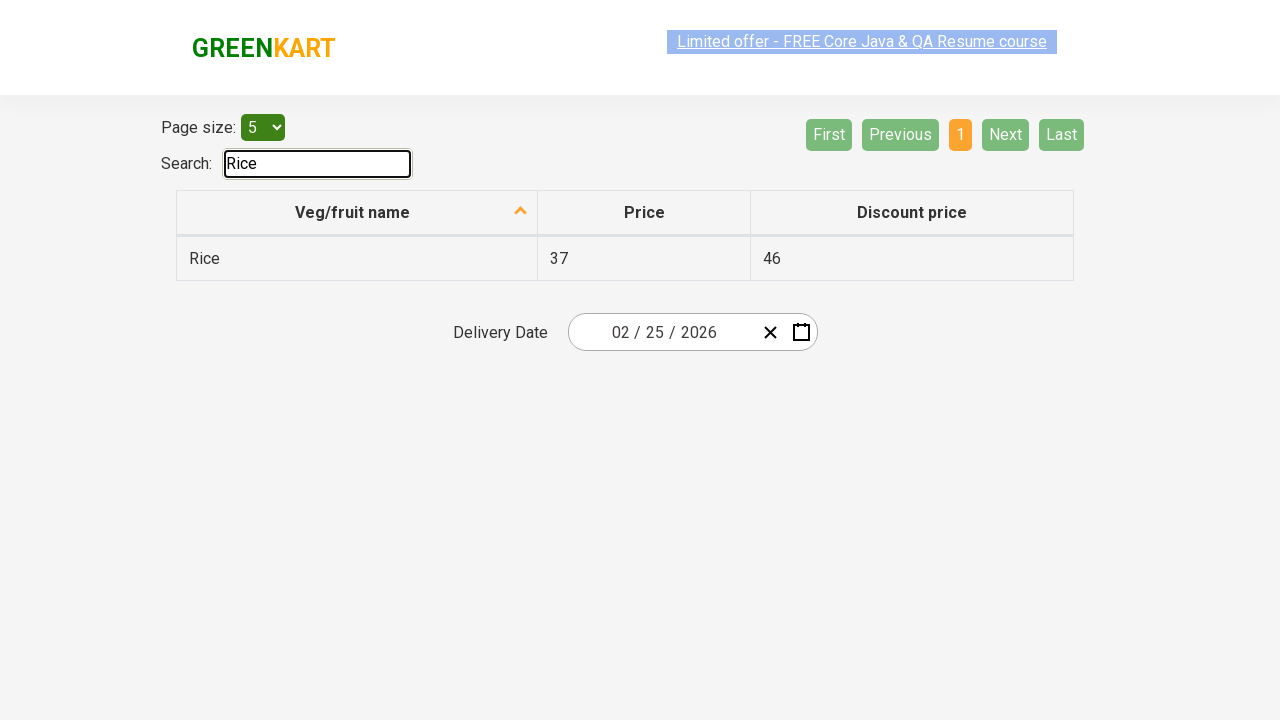